Tests the SpiceJet booking page by selecting passenger counts from dropdown menus for adults, children, and infants

Starting URL: https://book.spicejet.com/

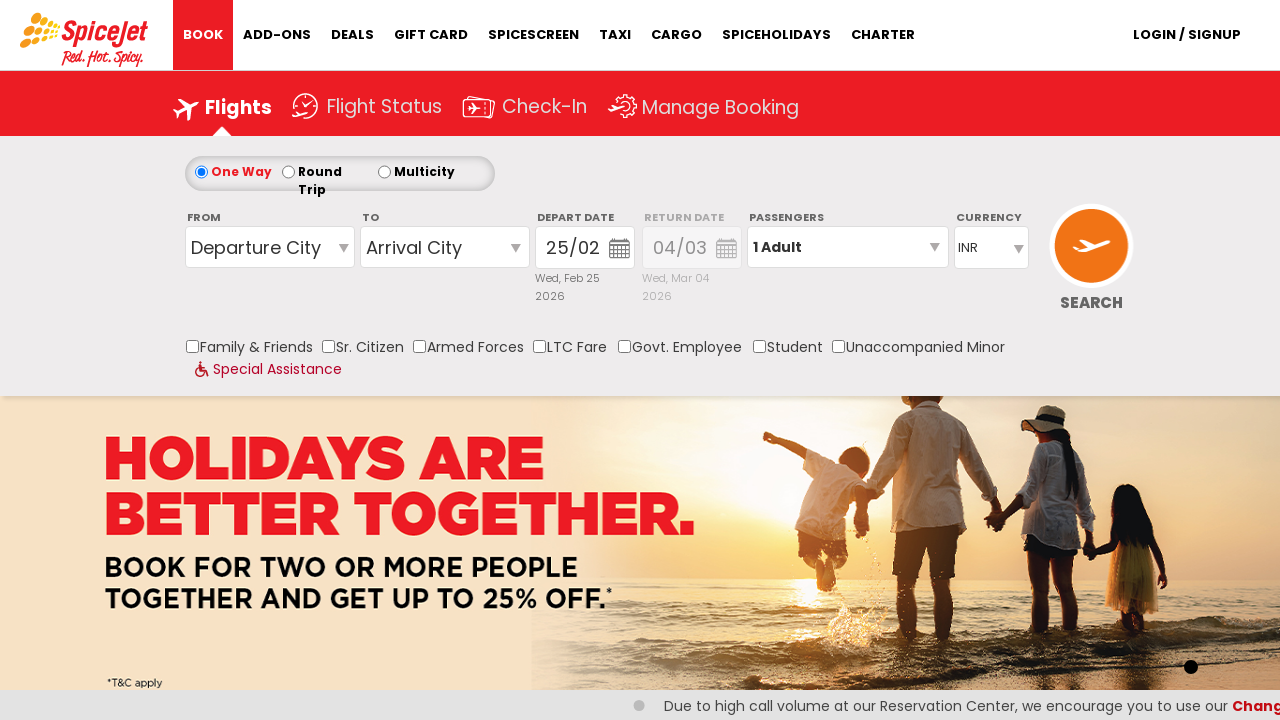

Clicked on passenger info dropdown at (848, 247) on #divpaxinfo
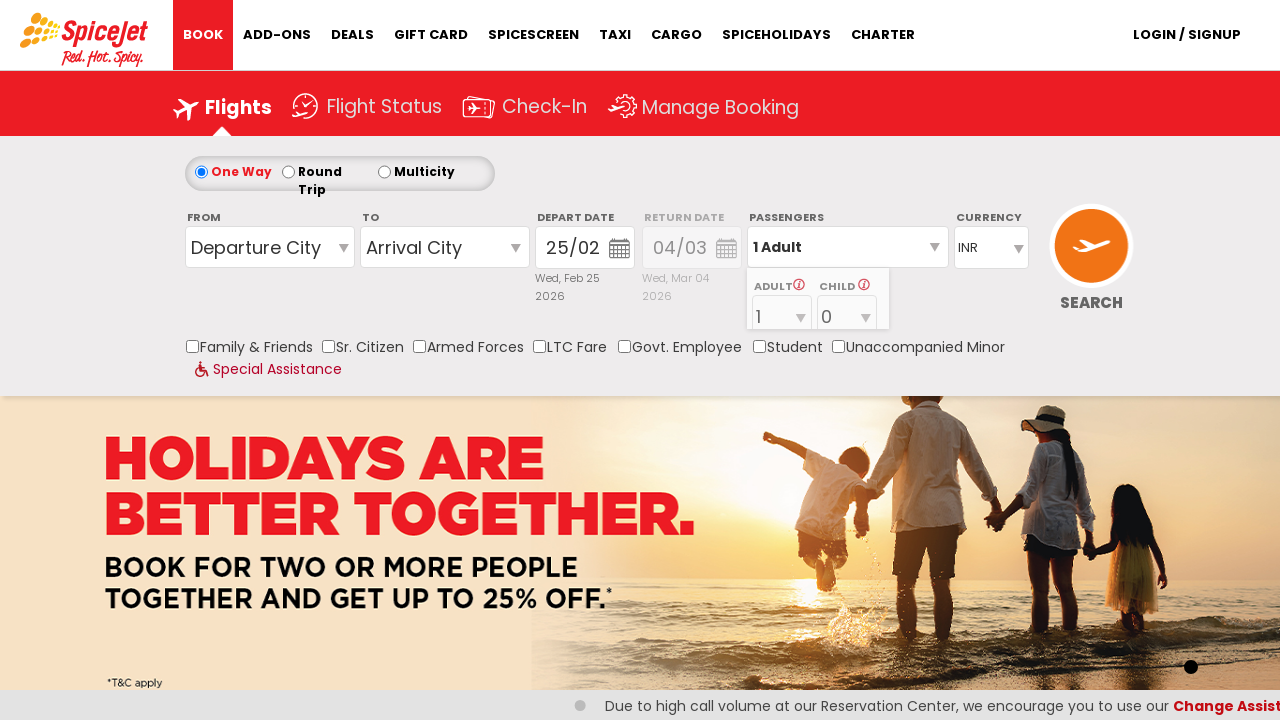

Clicked on adult passenger dropdown at (782, 320) on #ControlGroupSearchView_AvailabilitySearchInputSearchView_DropDownListPassengerT
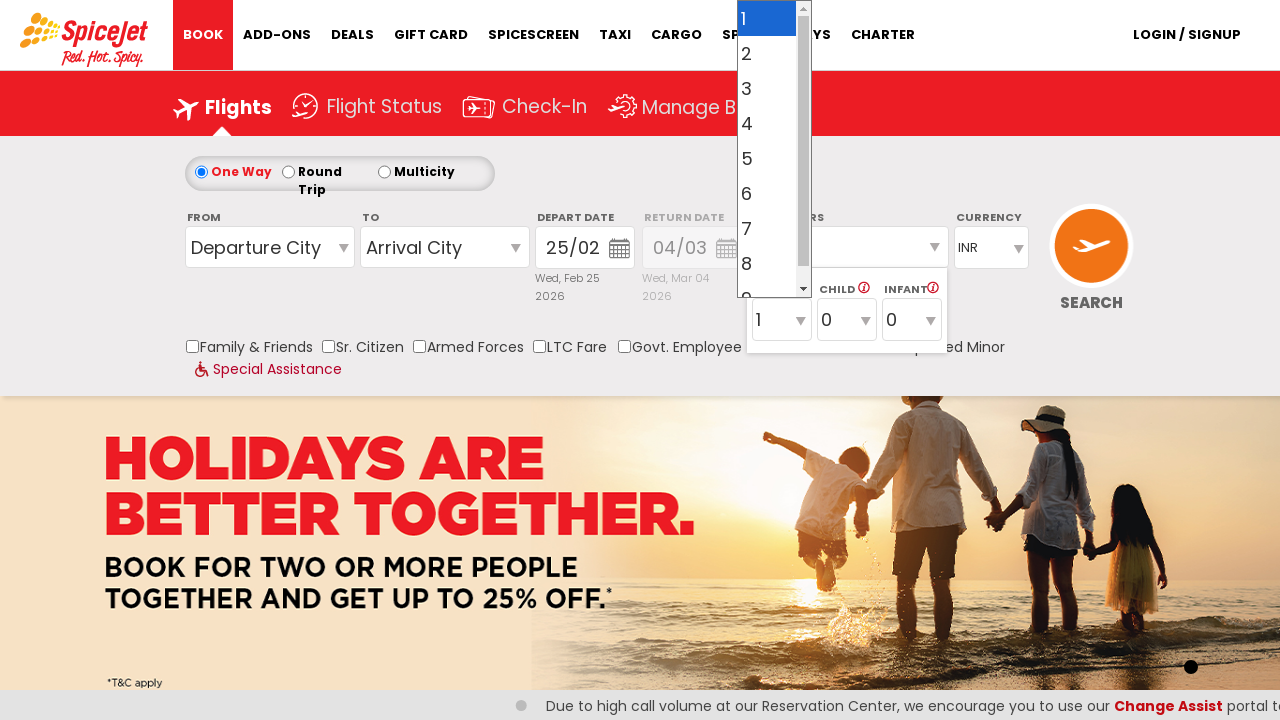

Selected 4 adults from dropdown on #ControlGroupSearchView_AvailabilitySearchInputSearchView_DropDownListPassengerT
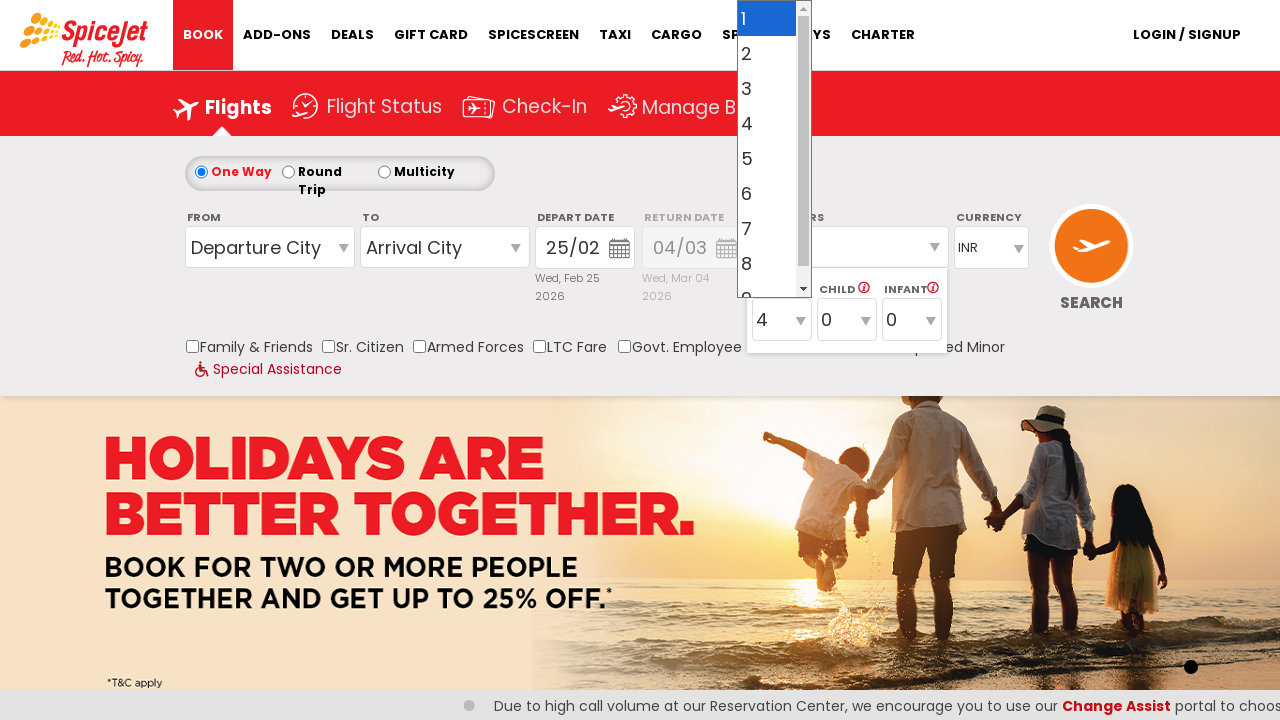

Selected 2 children from dropdown on #ControlGroupSearchView_AvailabilitySearchInputSearchView_DropDownListPassengerT
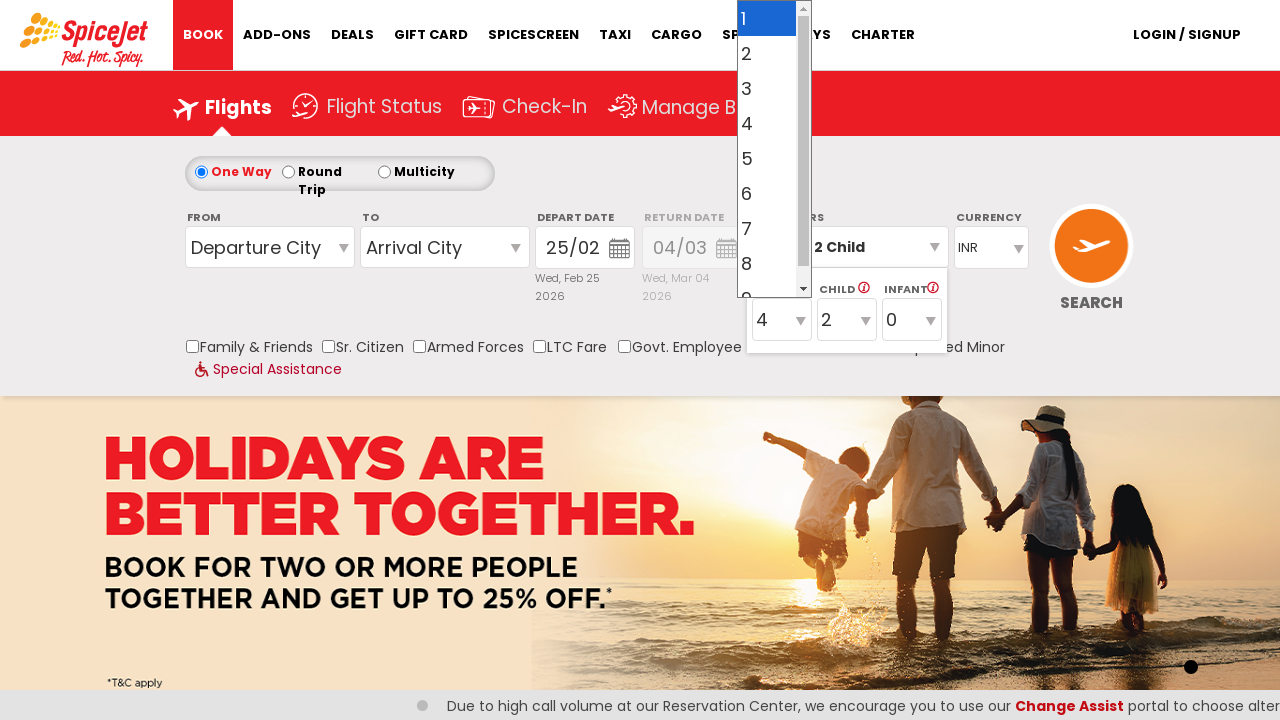

Selected 1 infant from dropdown on #ControlGroupSearchView_AvailabilitySearchInputSearchView_DropDownListPassengerT
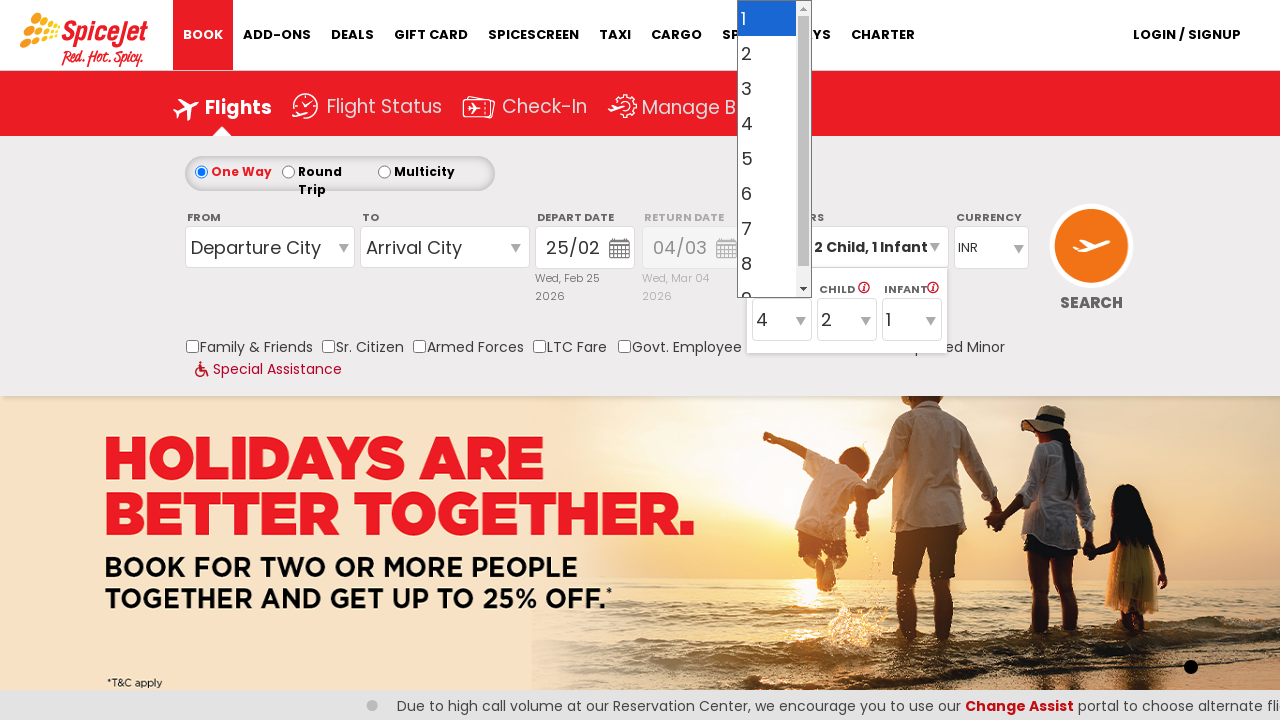

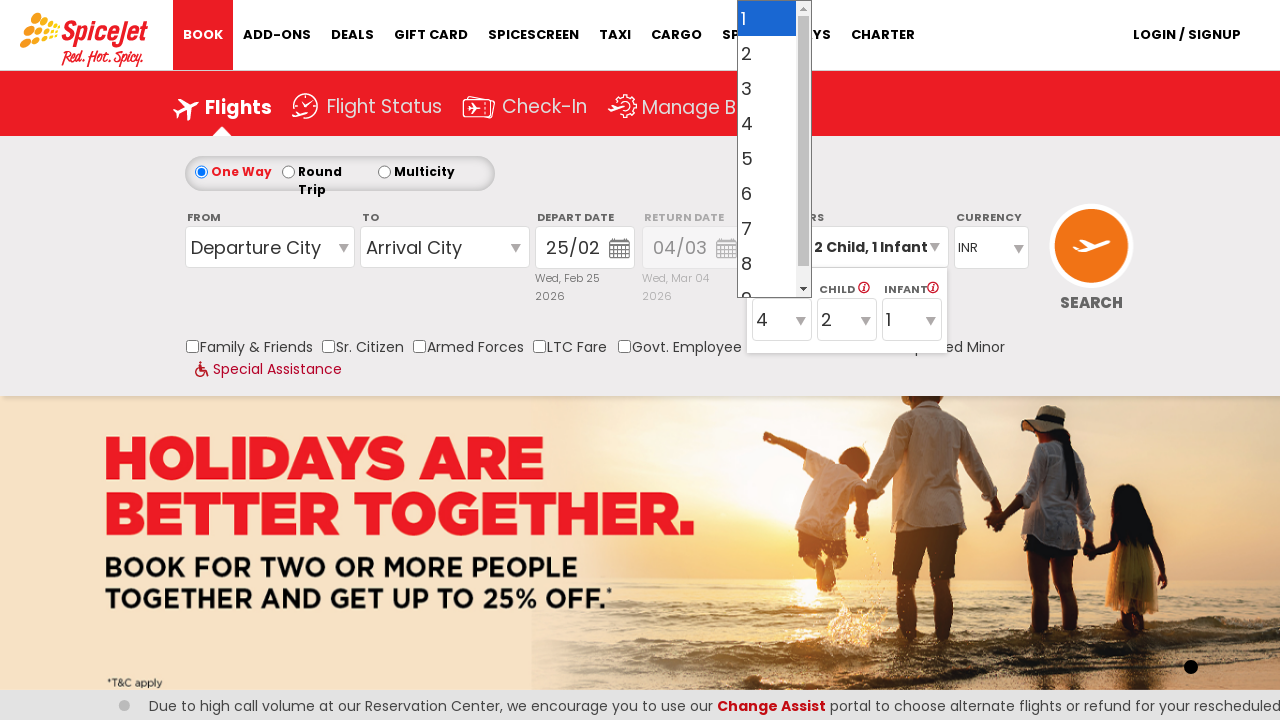